Tests that browser back button navigation works correctly with filters

Starting URL: https://demo.playwright.dev/todomvc

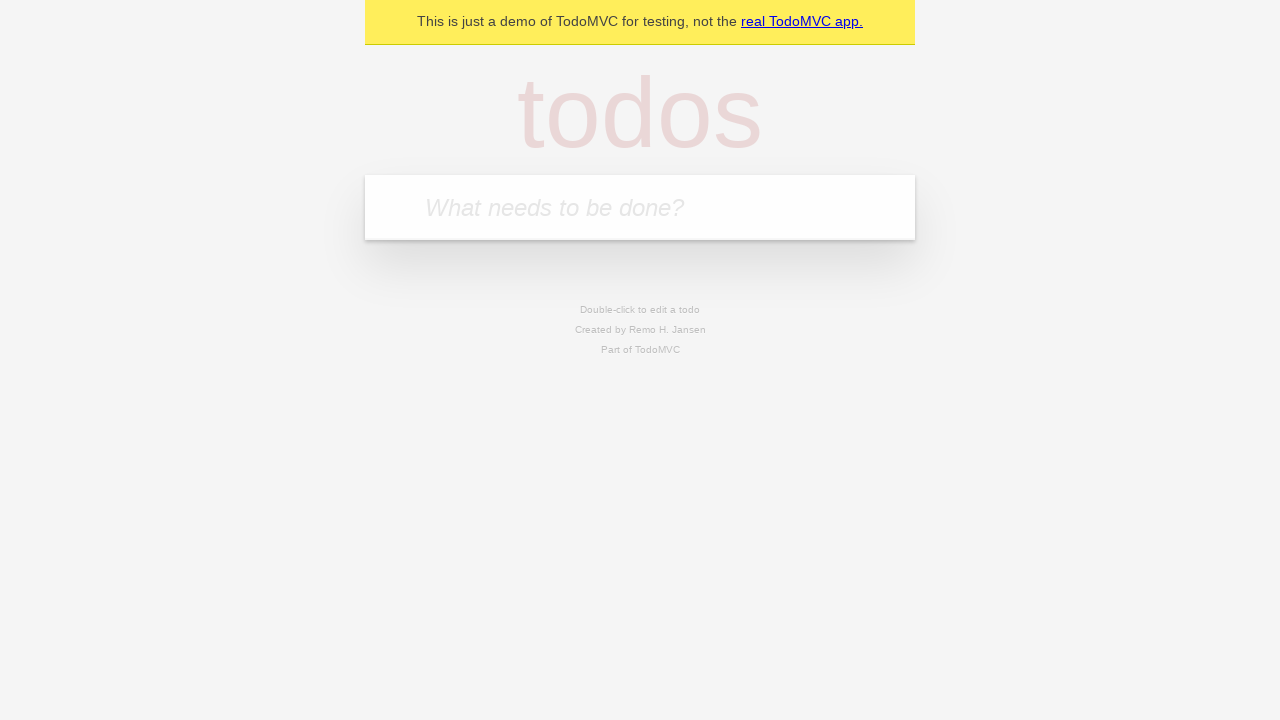

Filled new todo input with 'buy some cheese' on .new-todo
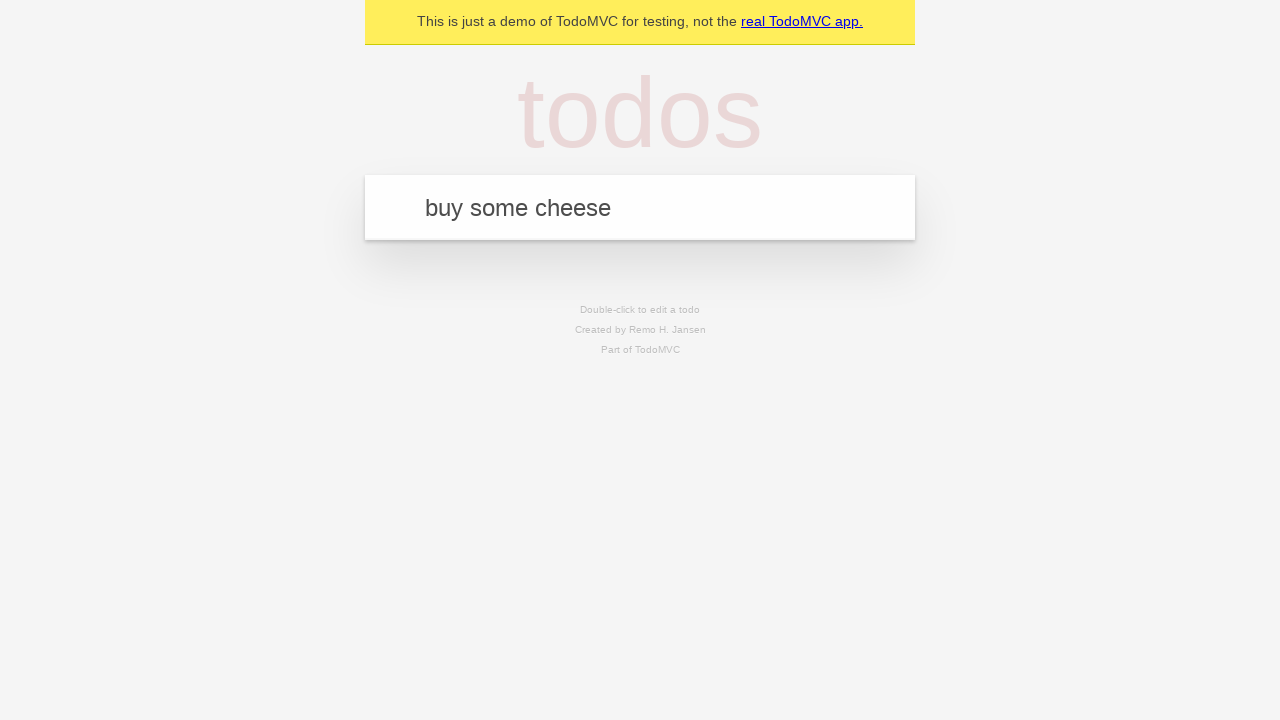

Pressed Enter to create first todo on .new-todo
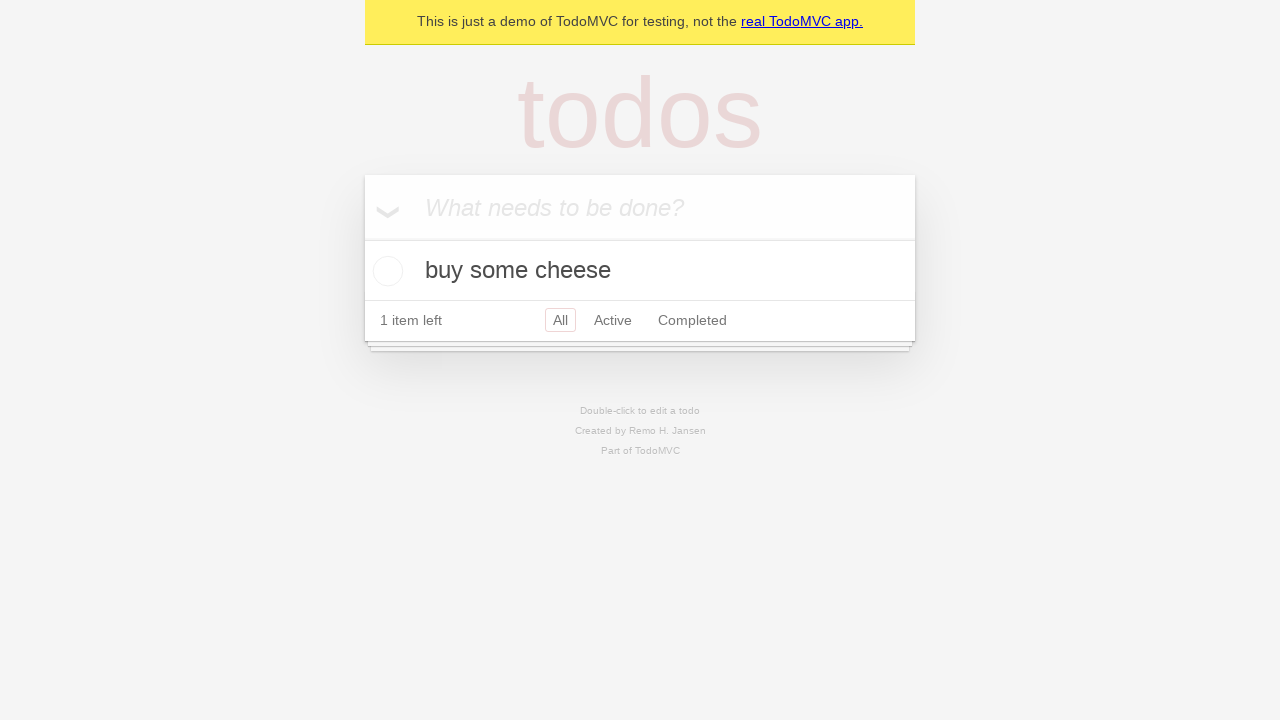

Filled new todo input with 'feed the cat' on .new-todo
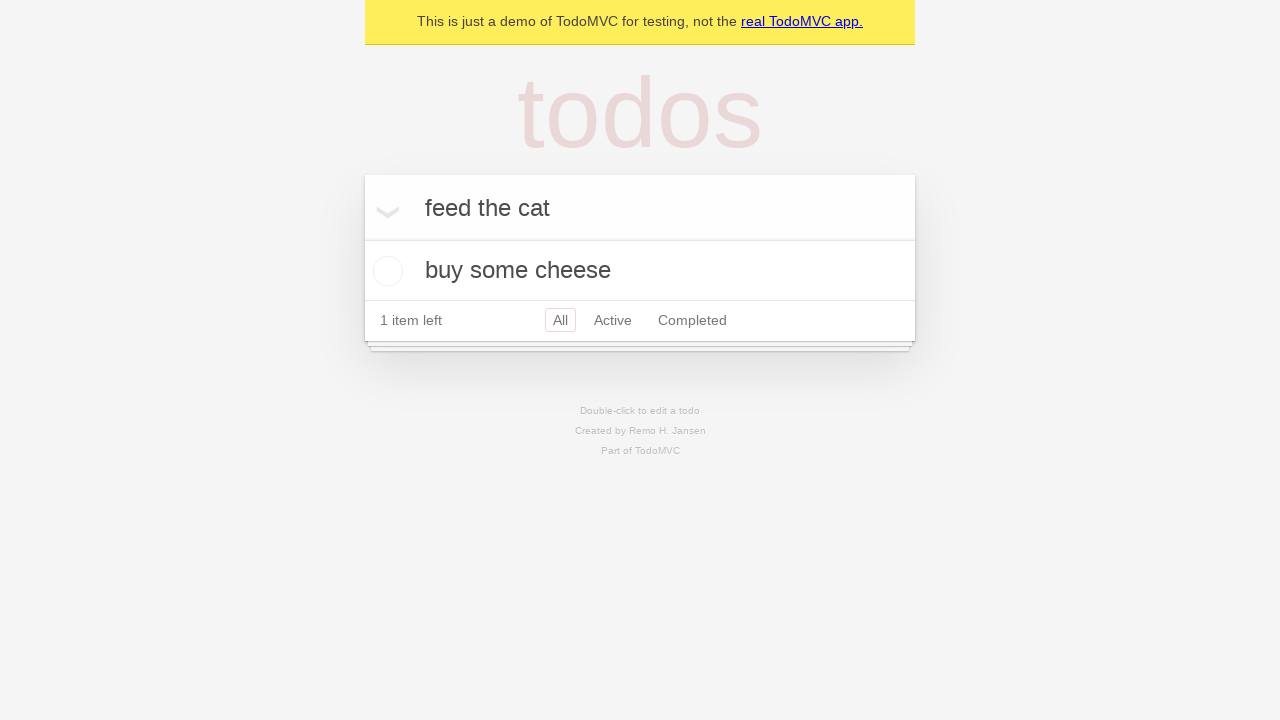

Pressed Enter to create second todo on .new-todo
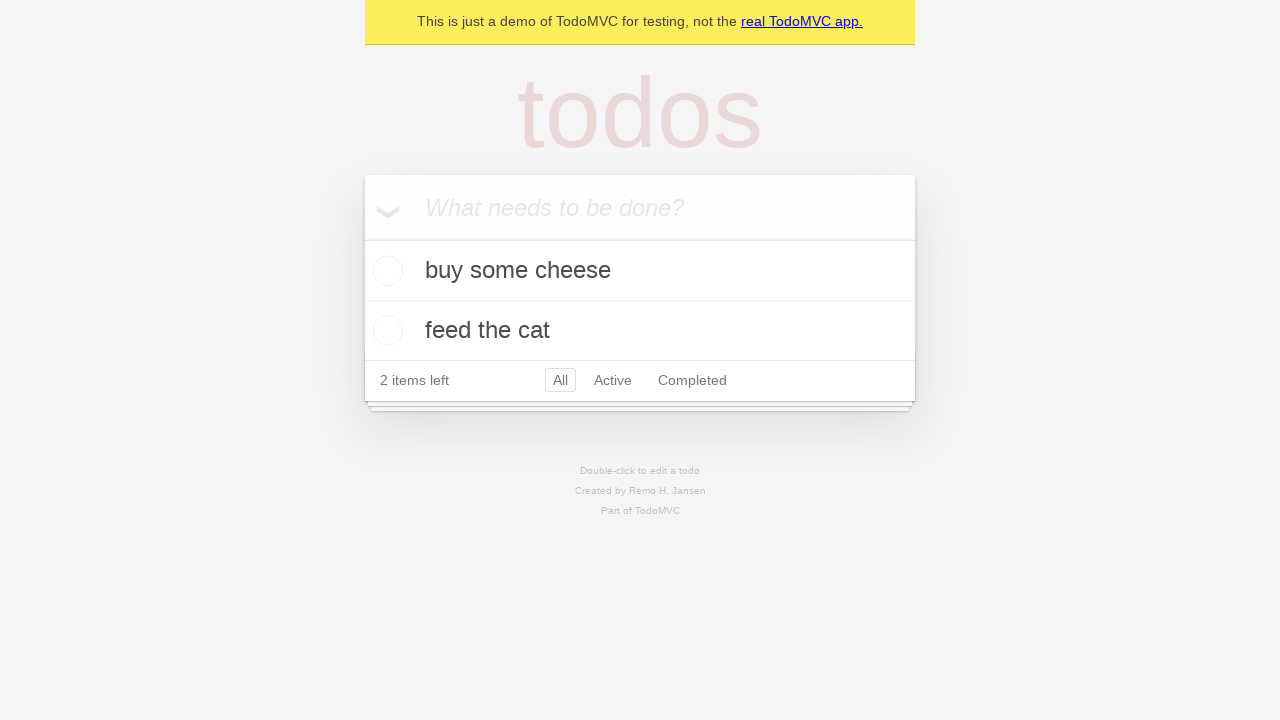

Filled new todo input with 'book a doctors appointment' on .new-todo
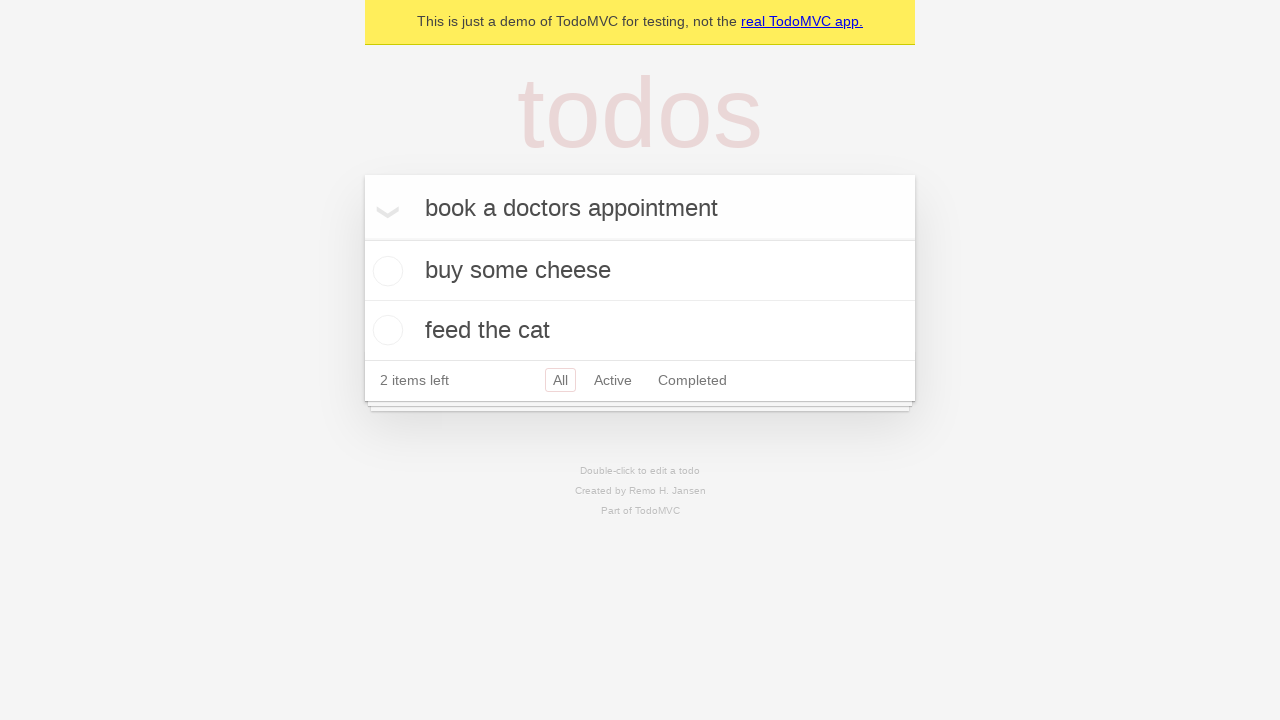

Pressed Enter to create third todo on .new-todo
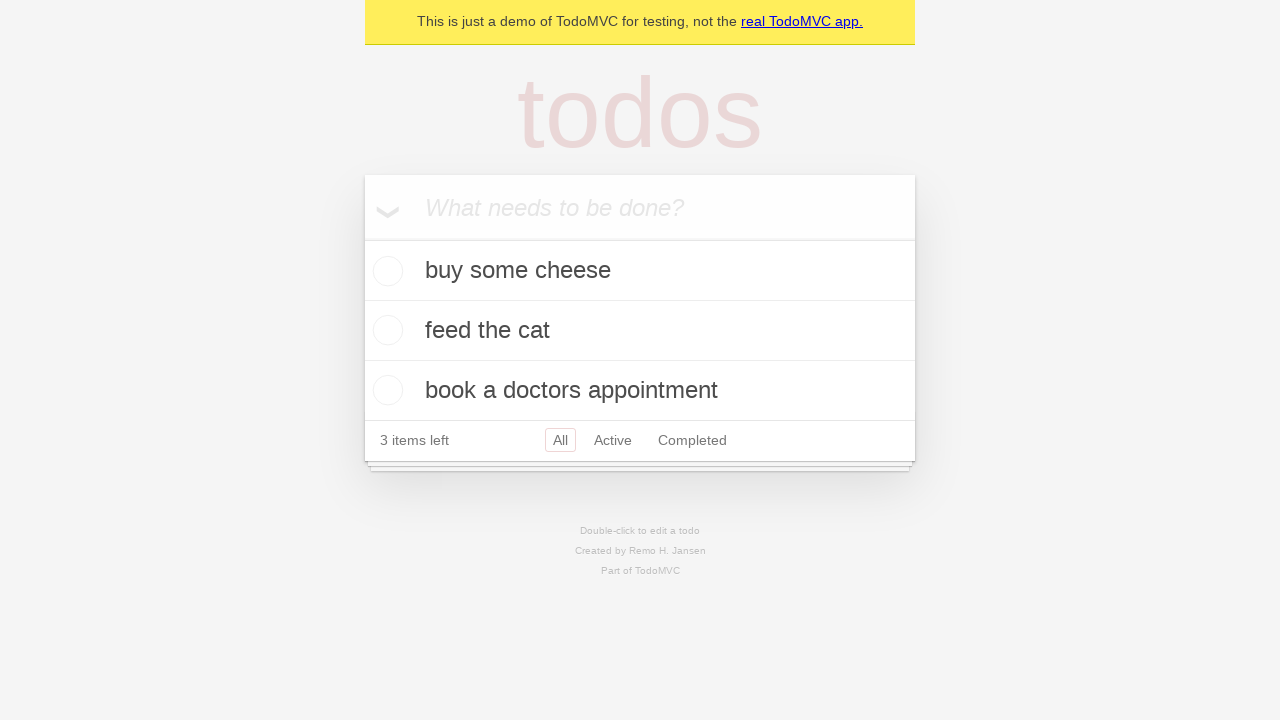

Checked the second todo item (feed the cat) at (385, 330) on .todo-list li .toggle >> nth=1
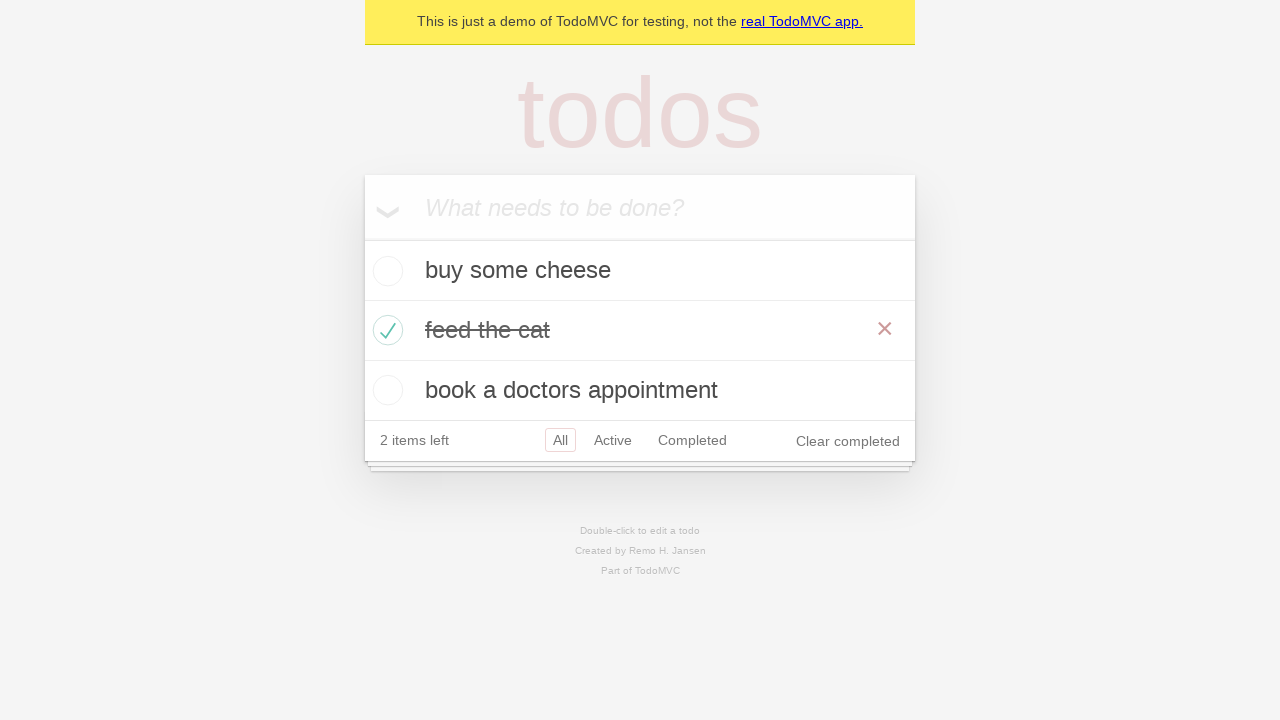

Clicked All filter at (560, 440) on .filters >> text=All
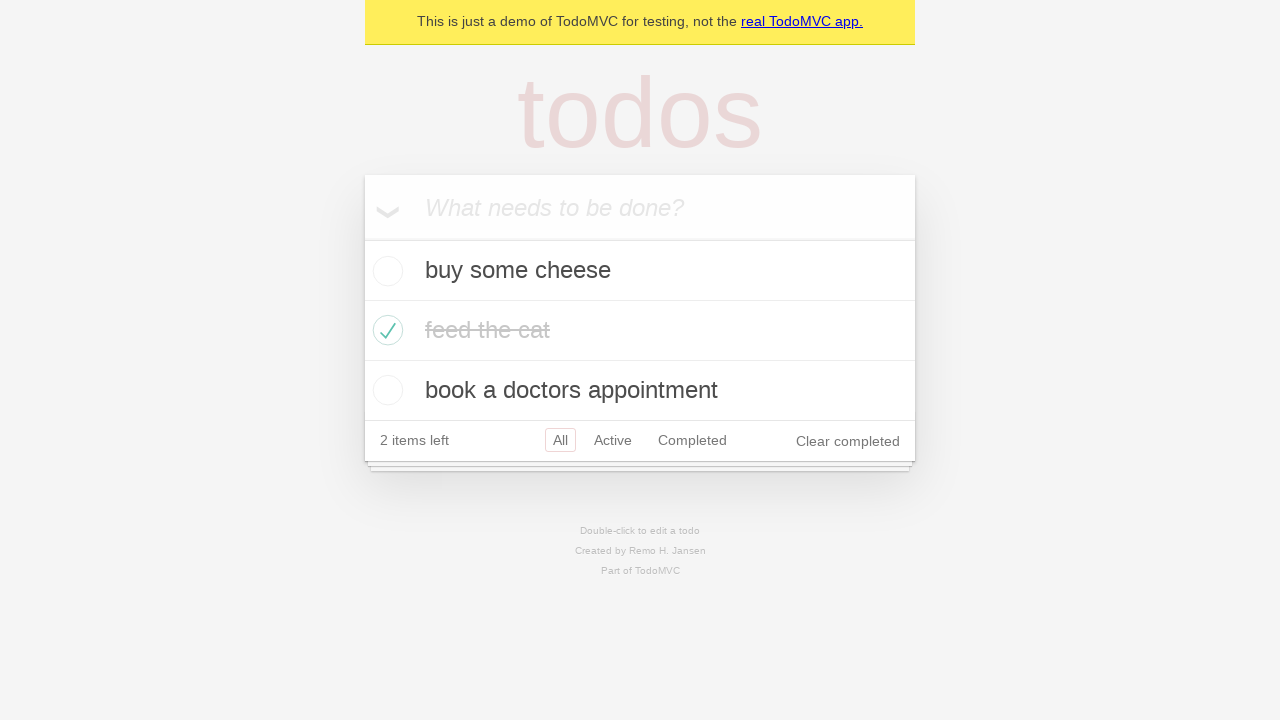

Clicked Active filter at (613, 440) on .filters >> text=Active
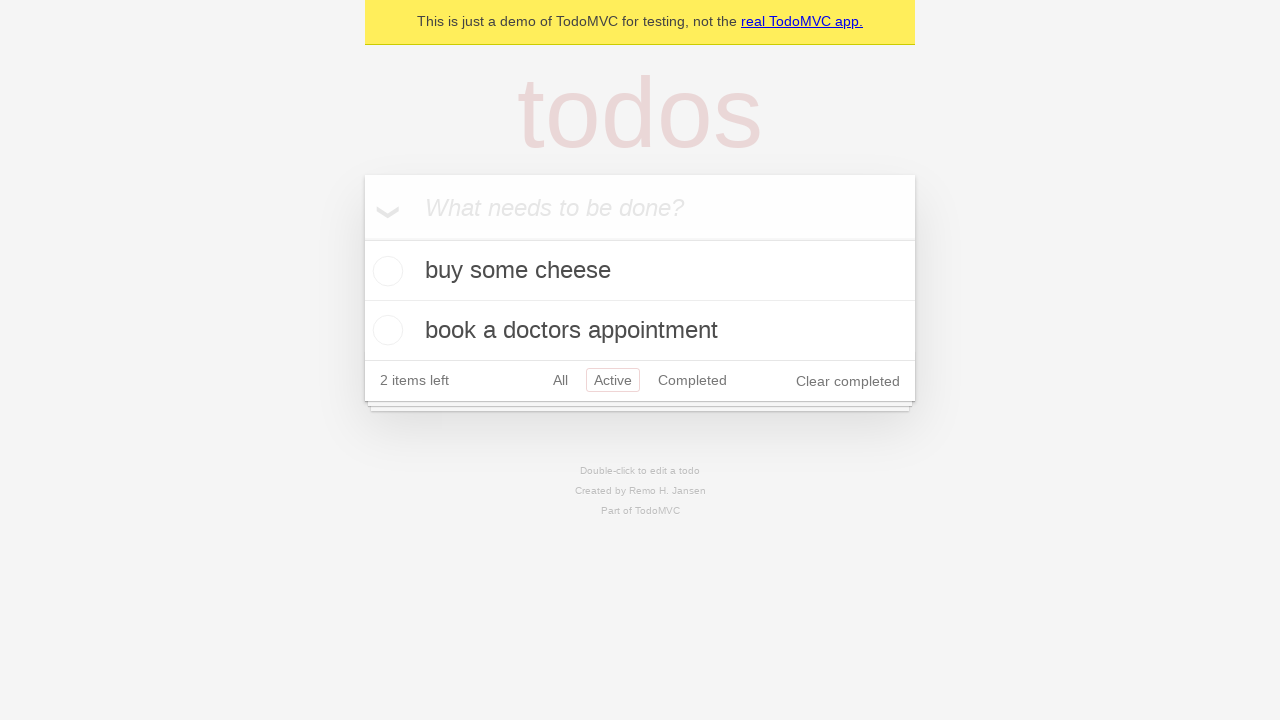

Clicked Completed filter at (692, 380) on .filters >> text=Completed
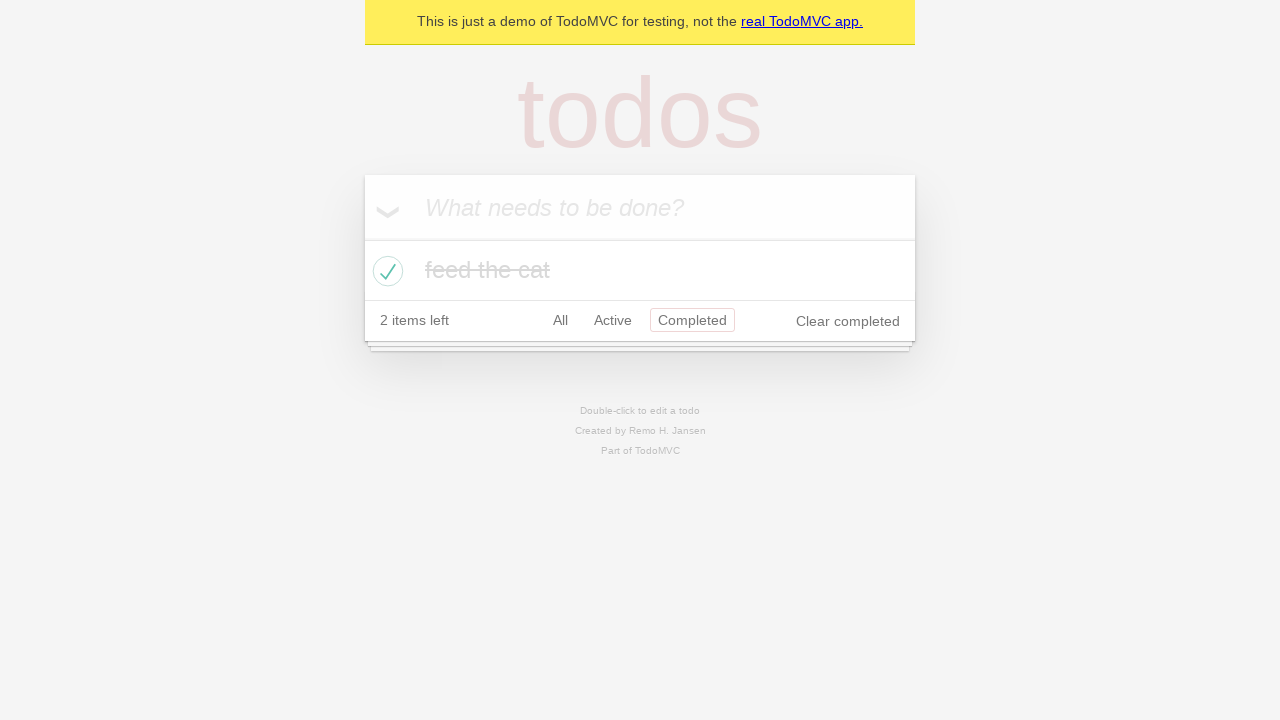

Navigated back to Active filter view
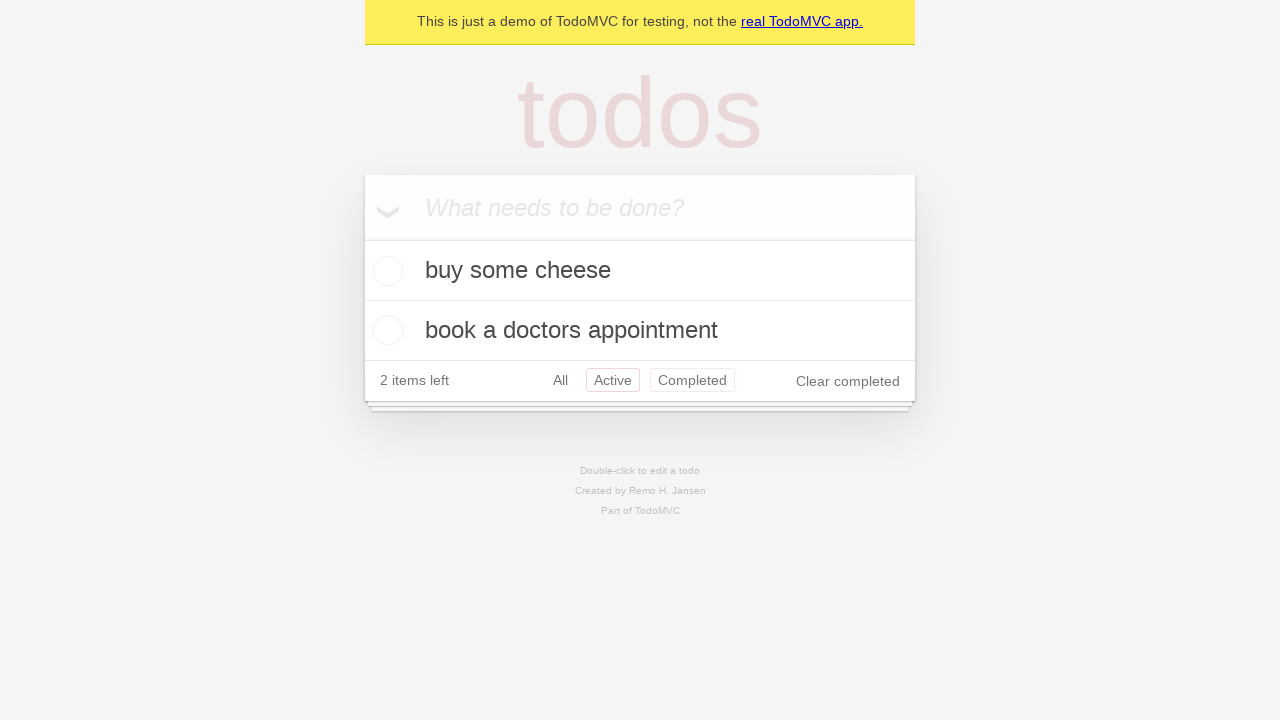

Navigated back to All filter view
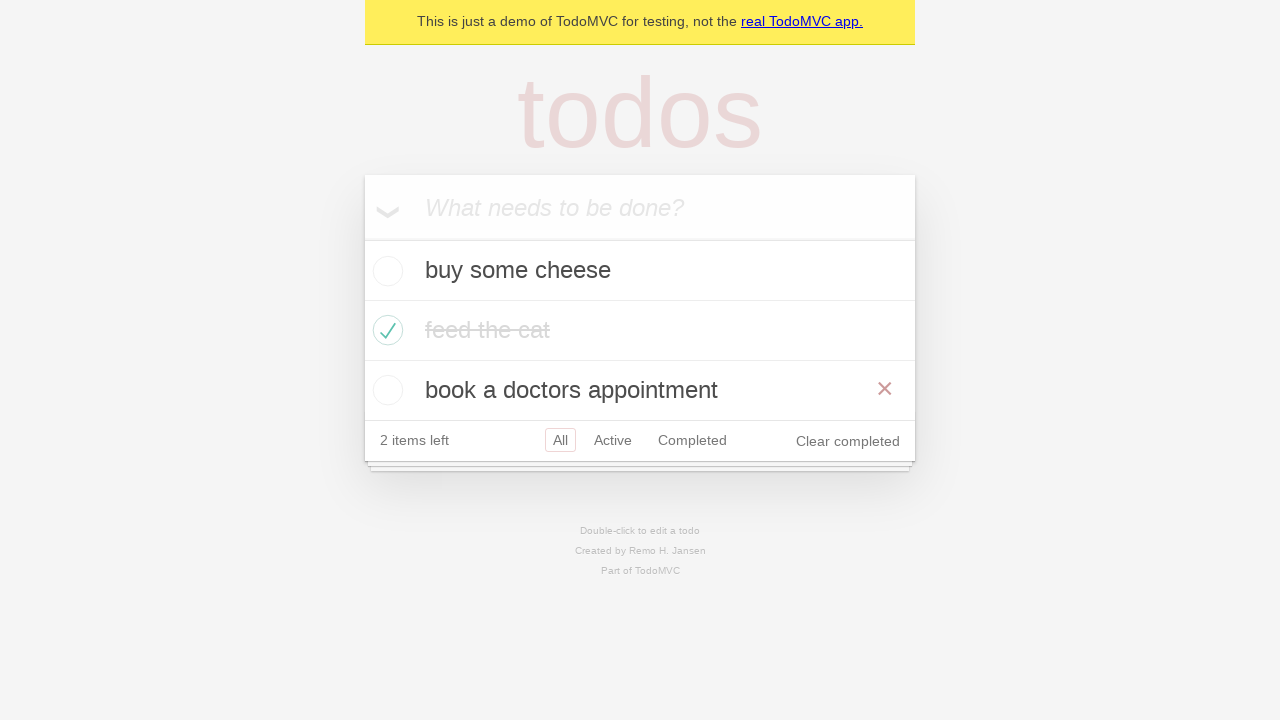

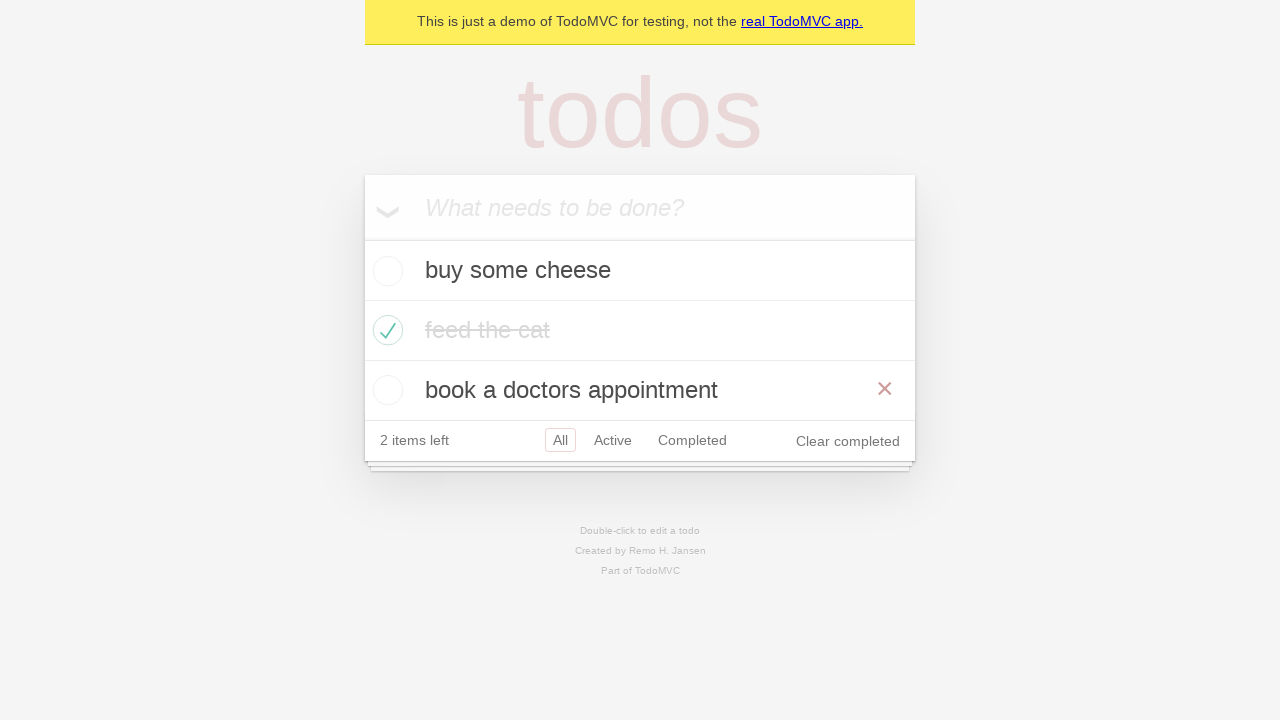